Navigates to Hepsiburada homepage

Starting URL: https://hepsiburada.com

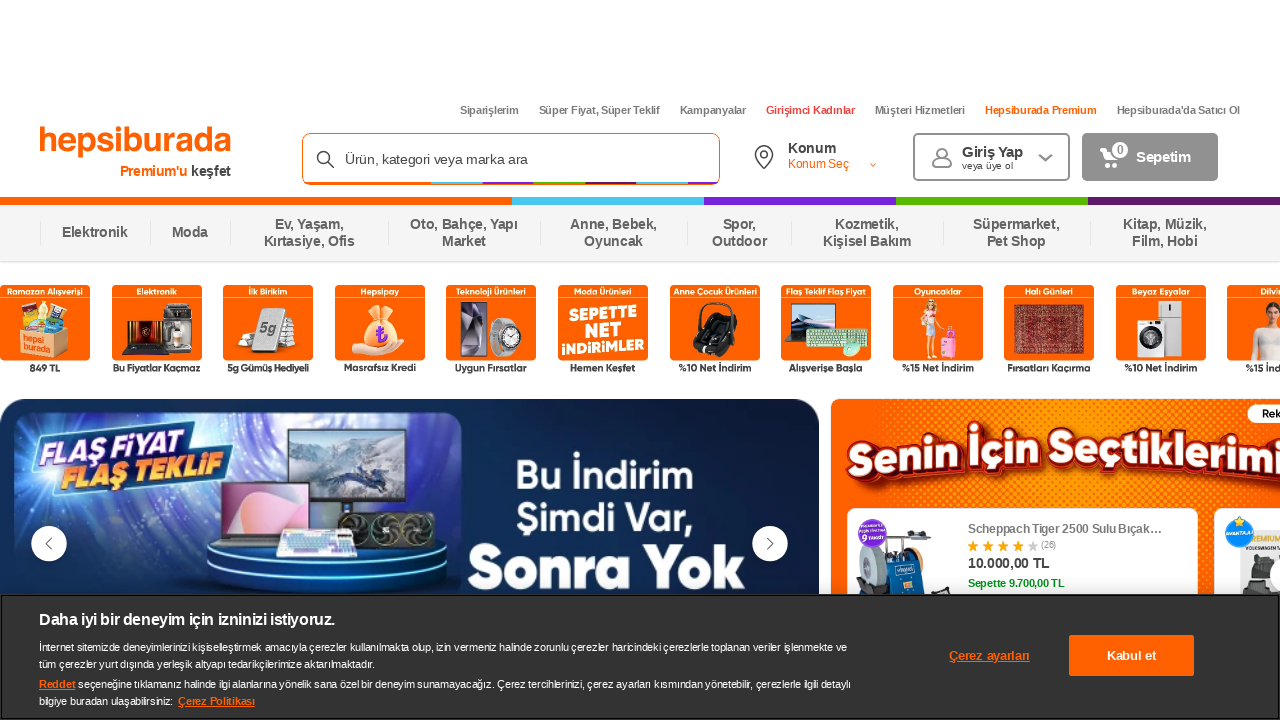

Navigated to Hepsiburada homepage
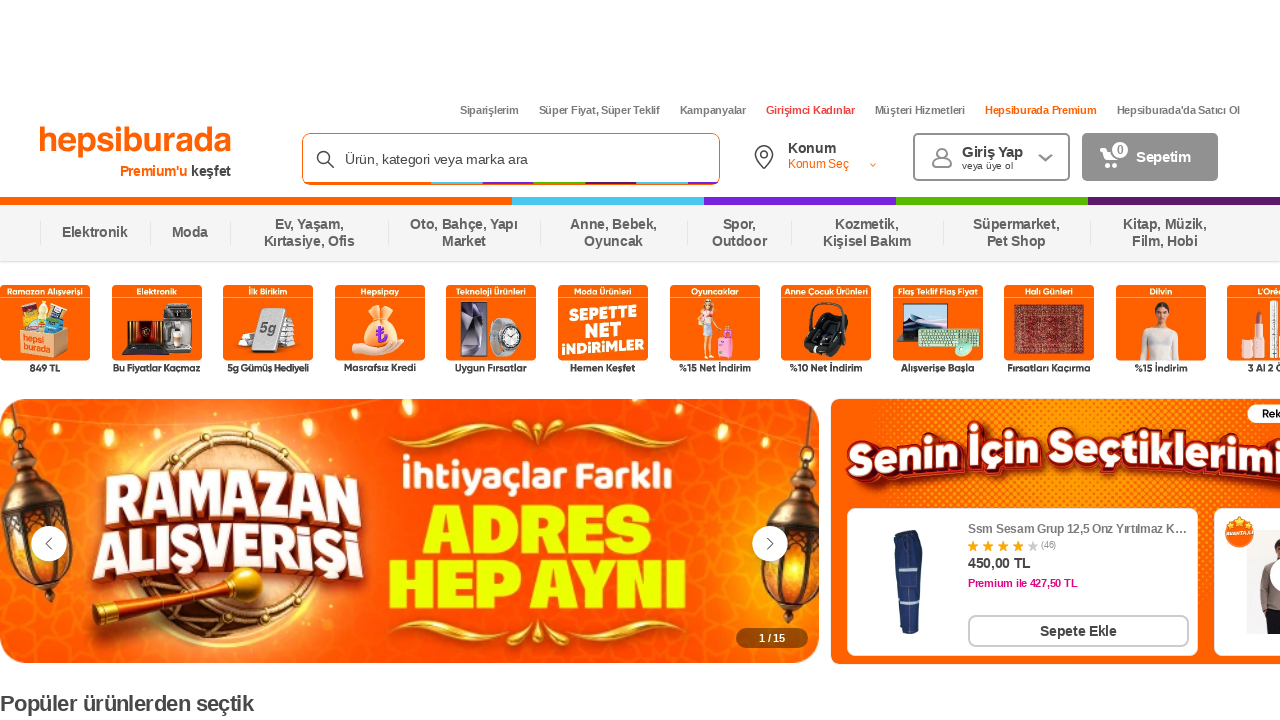

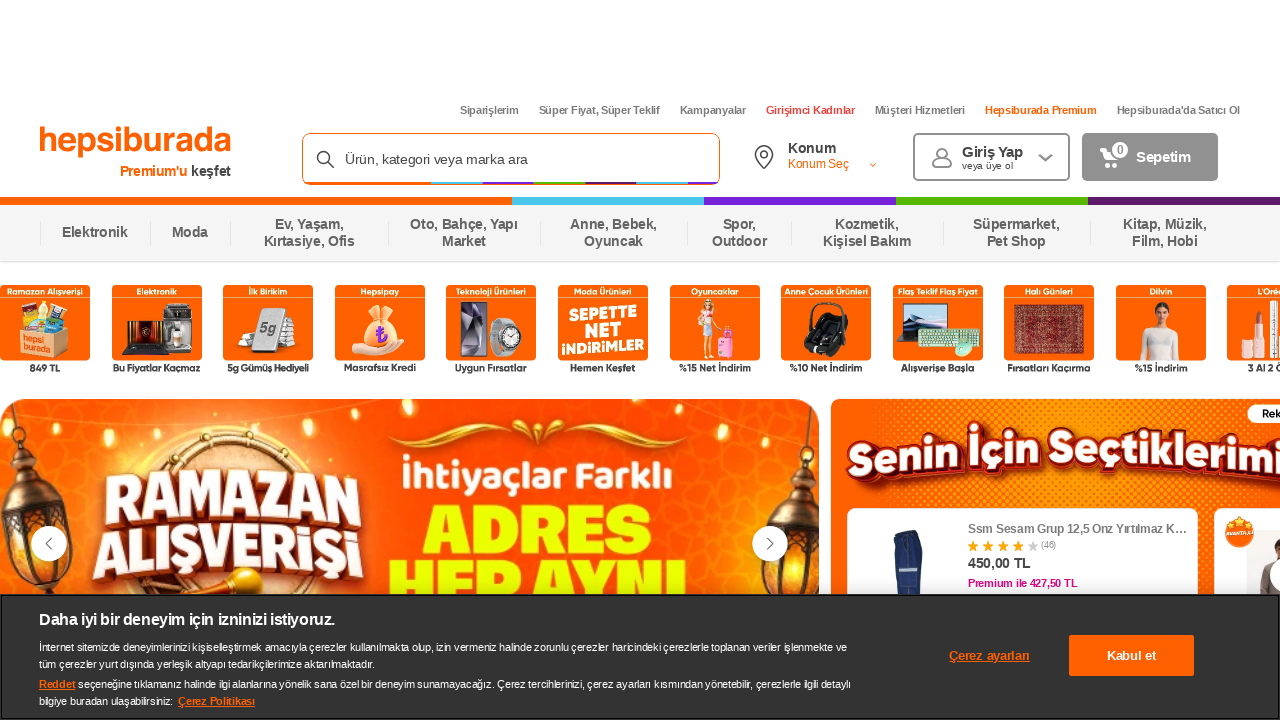